Tests window/tab handling by clicking a button that opens a new tab, switching between the original and new tab, then navigating to the Home page.

Starting URL: https://practice.cydeo.com/windows

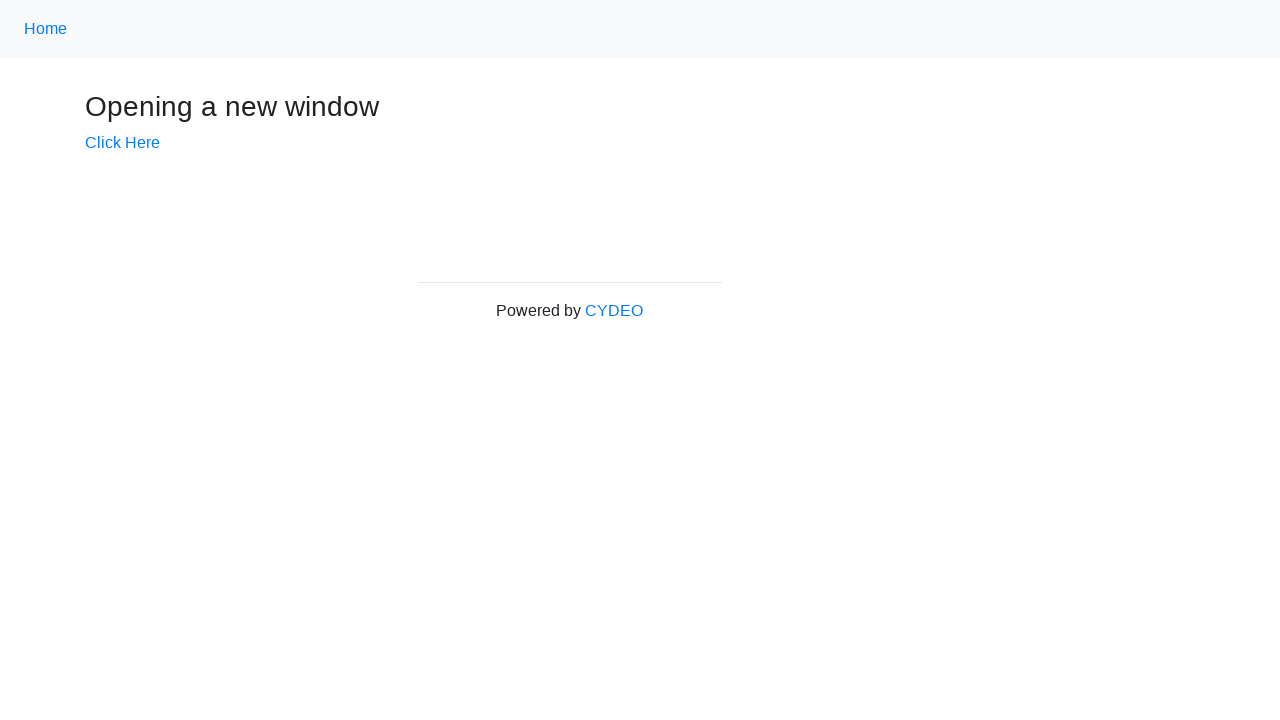

Clicked 'Click Here' button and new tab opened at (122, 143) on text=Click Here
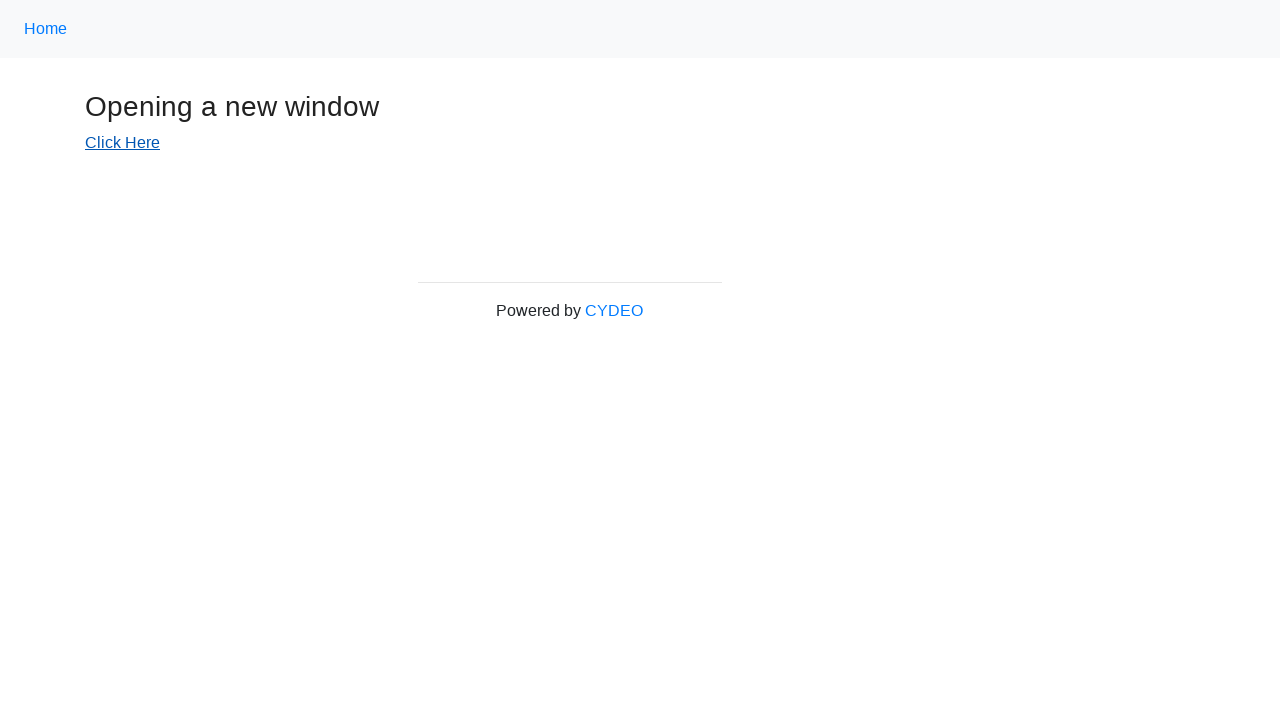

Retrieved new tab/page object
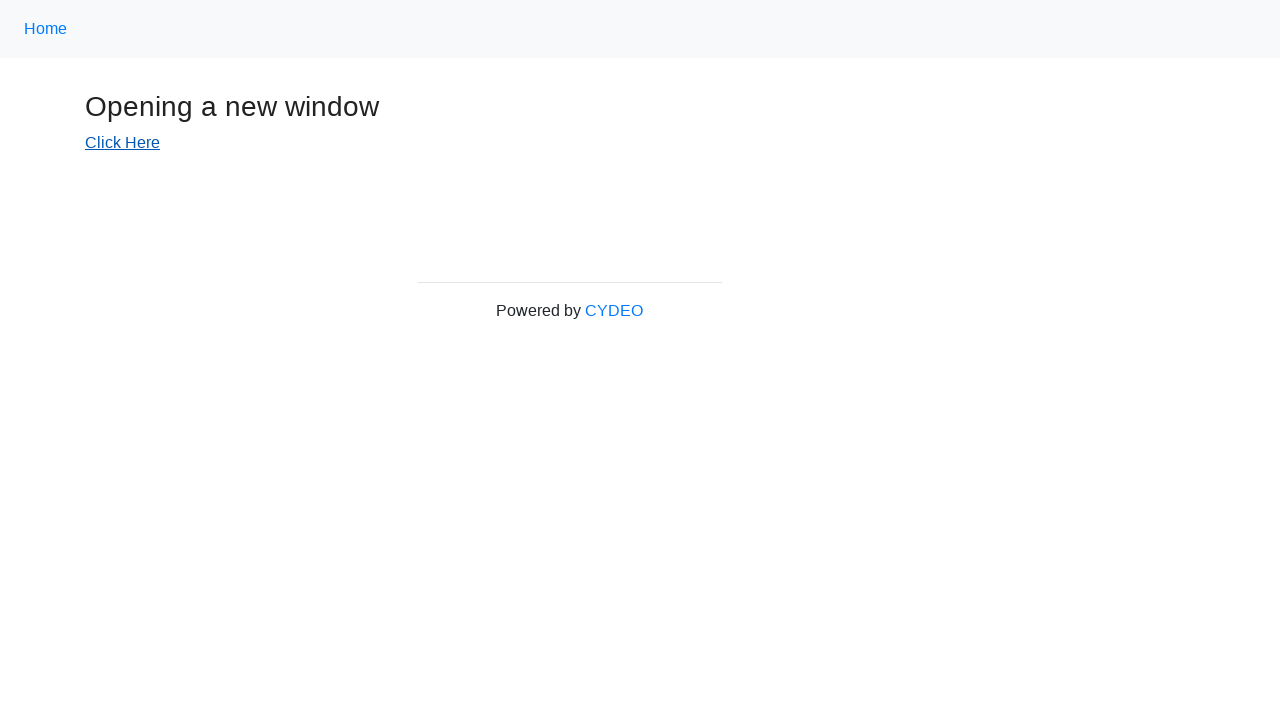

Second tab finished loading
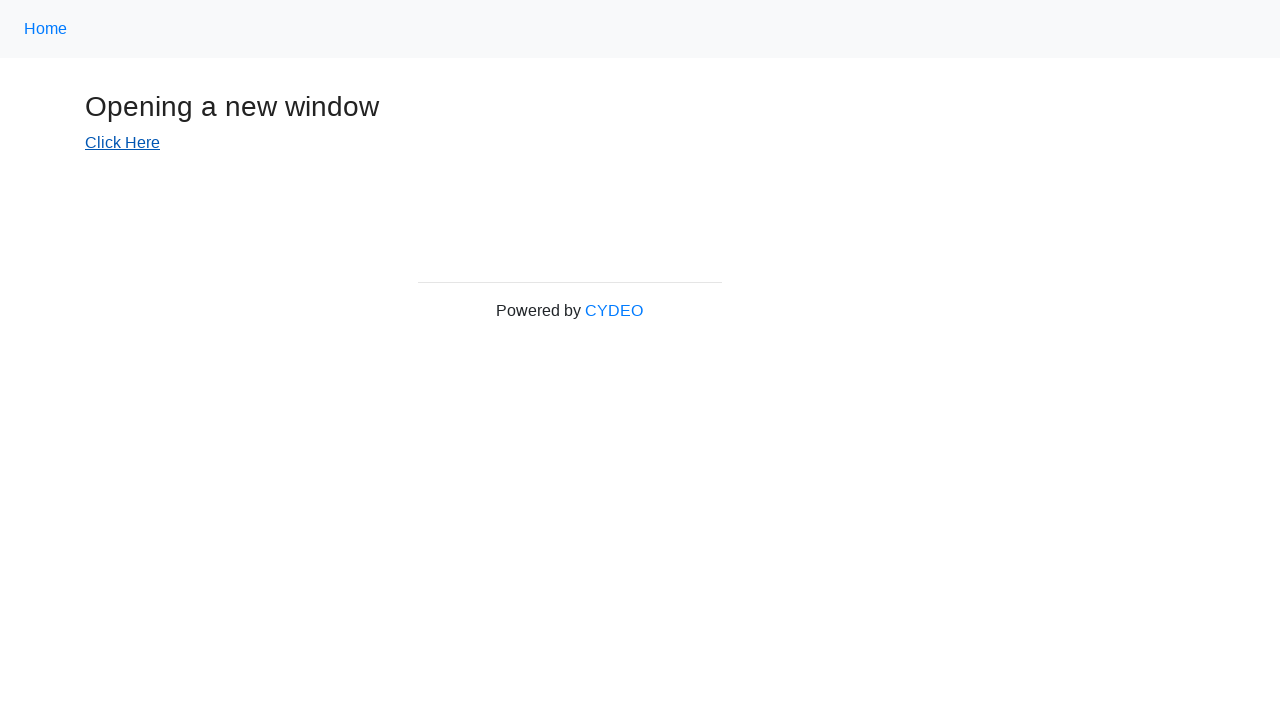

Switched to first tab
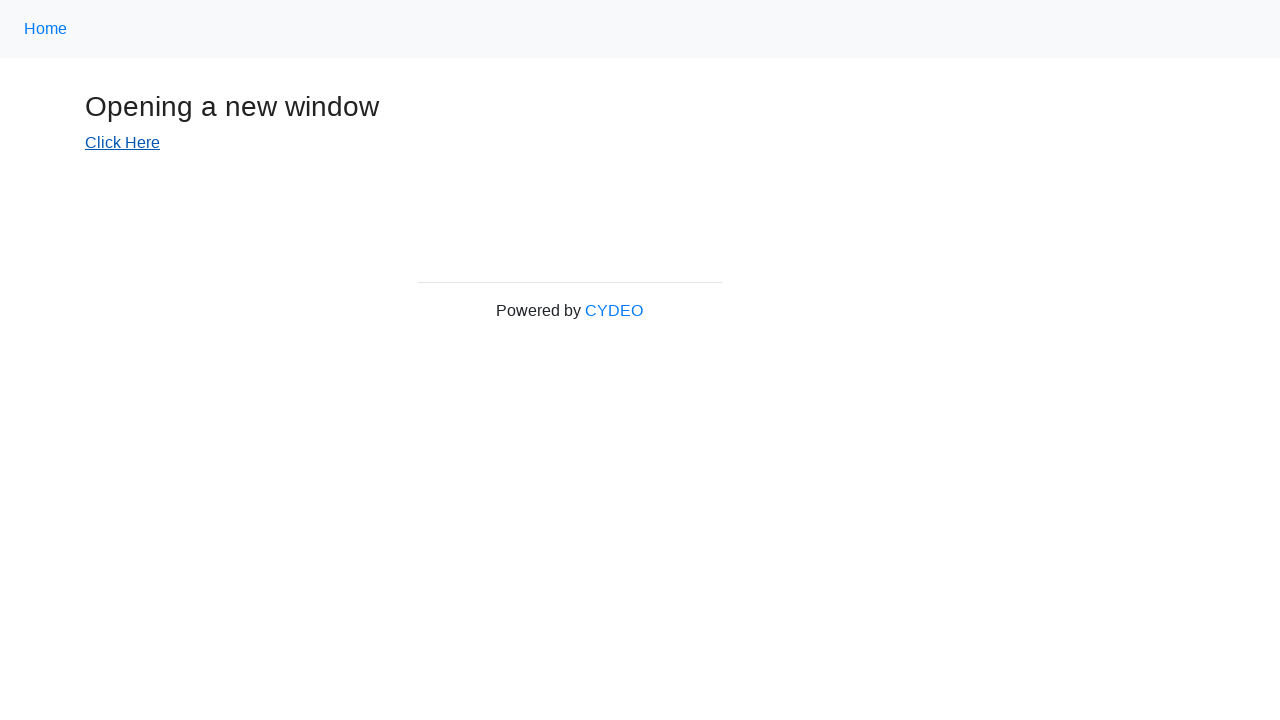

Switched to second tab
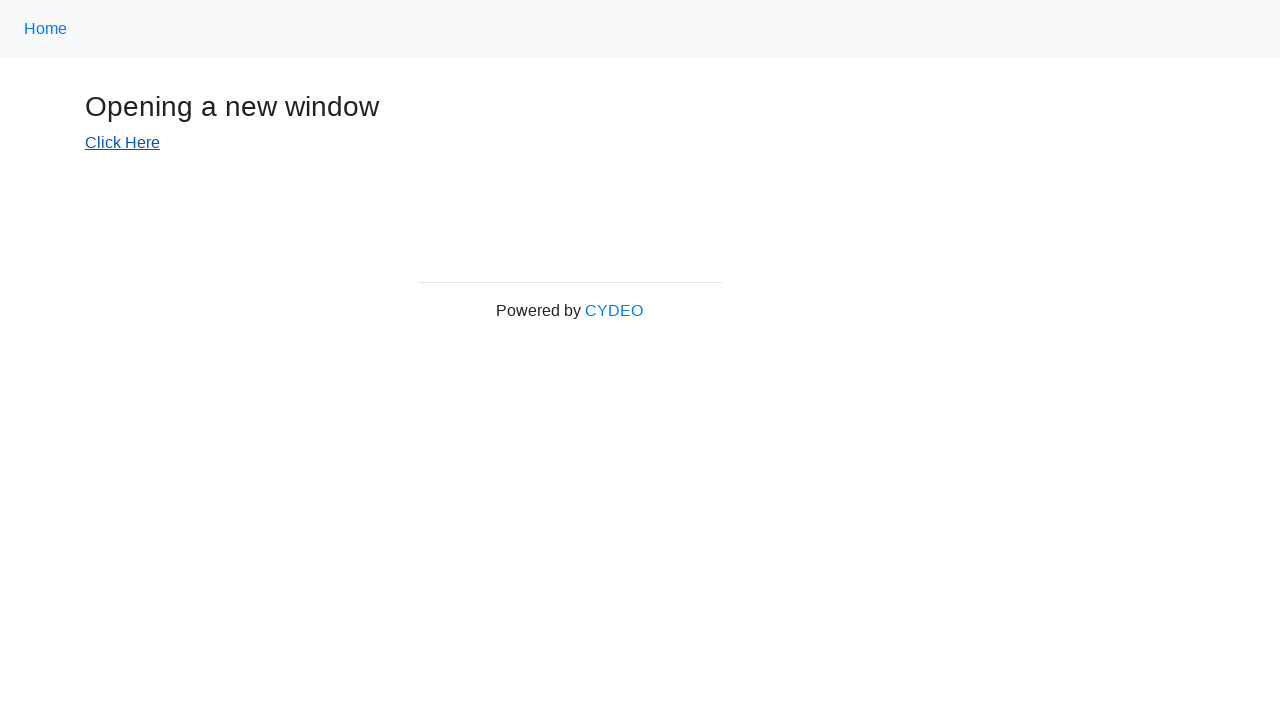

Switched back to first tab
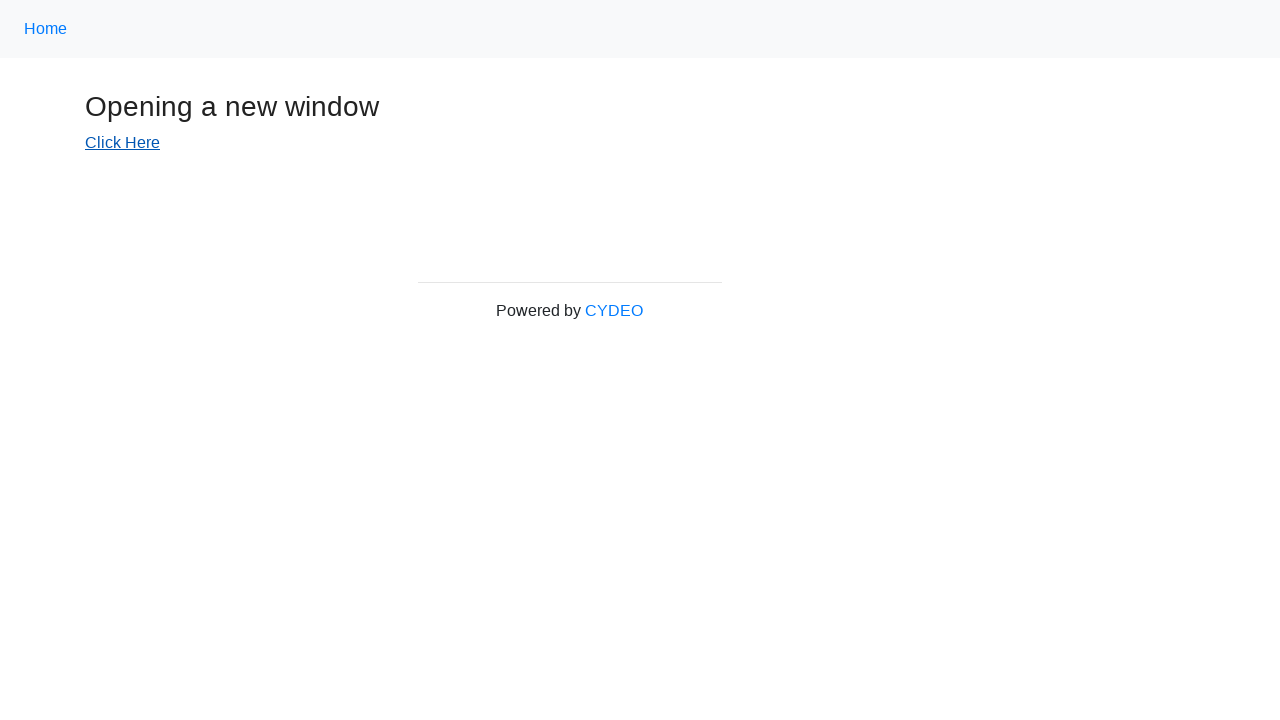

Clicked Home link on first tab at (46, 29) on text=Home
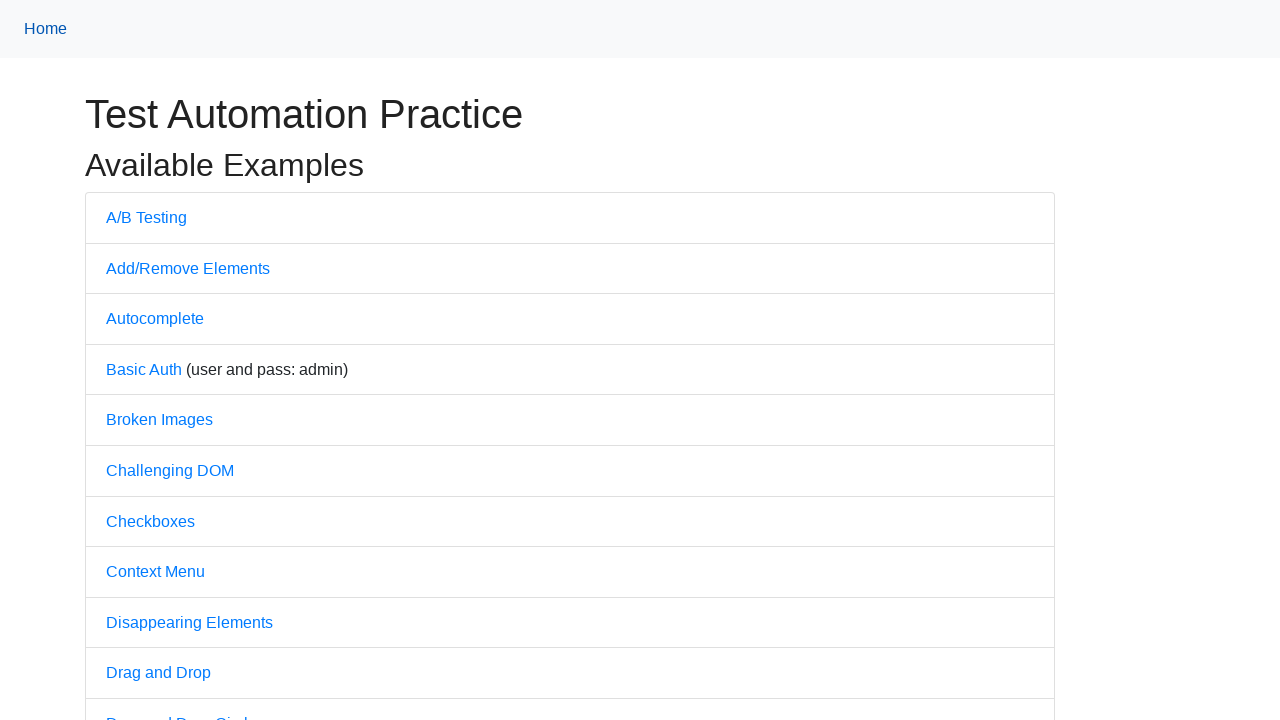

Home page finished loading
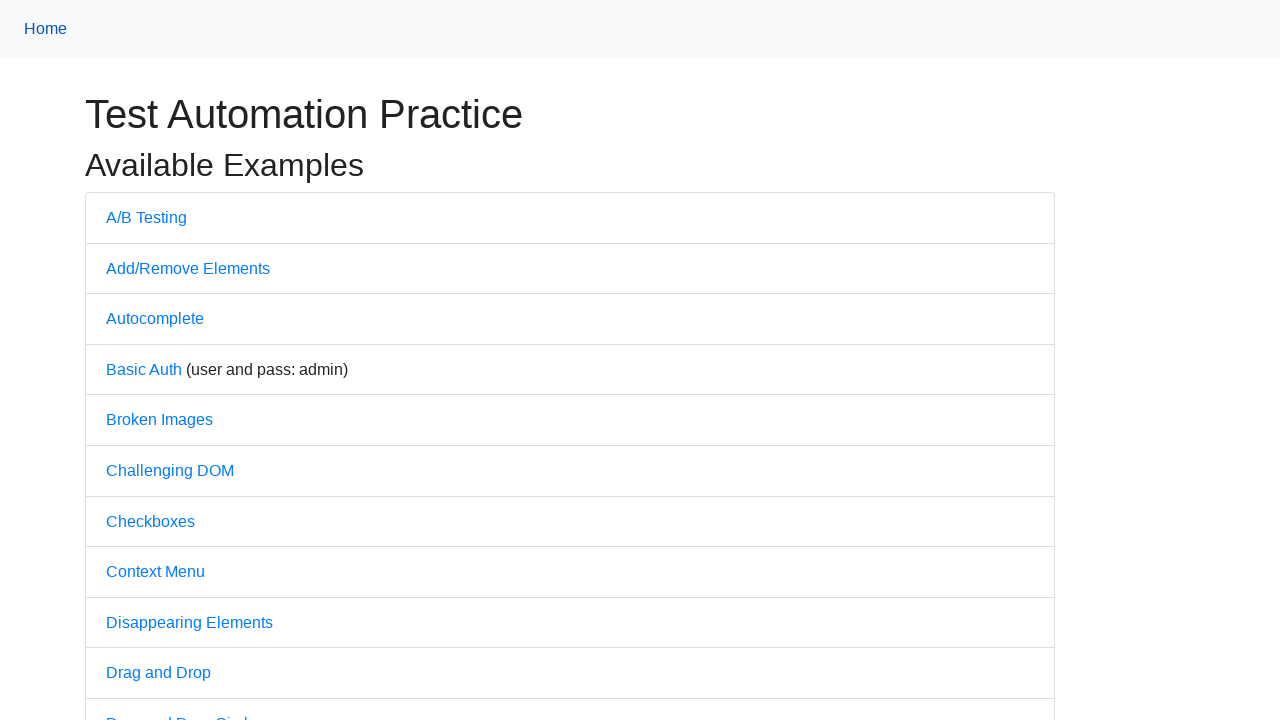

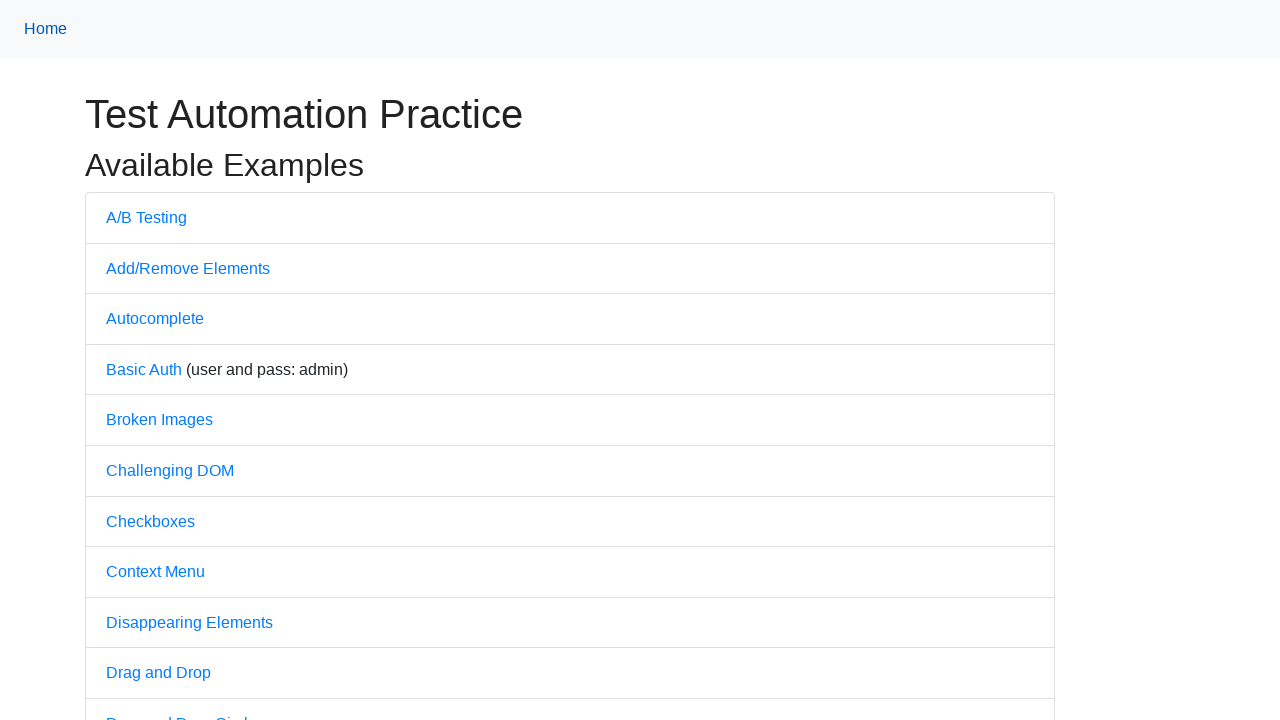